Navigates to example.com and clicks on the first link (anchor tag) on the page

Starting URL: https://example.com

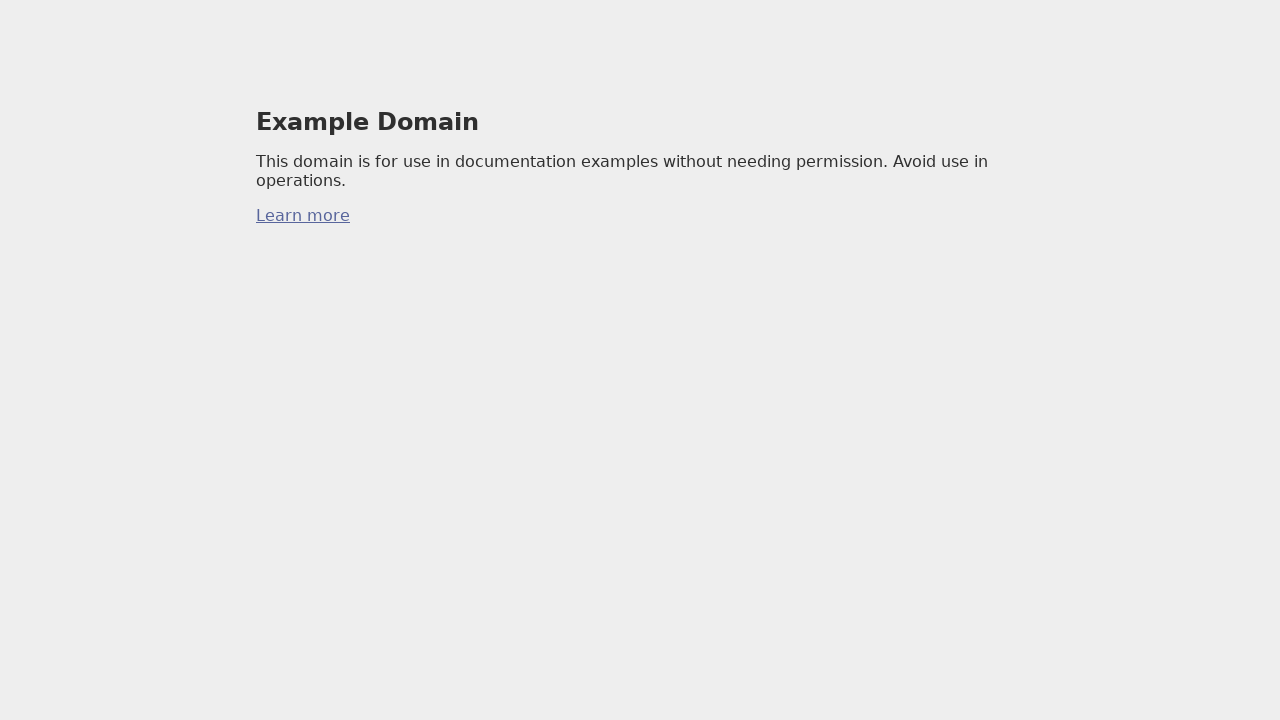

Navigated to https://example.com
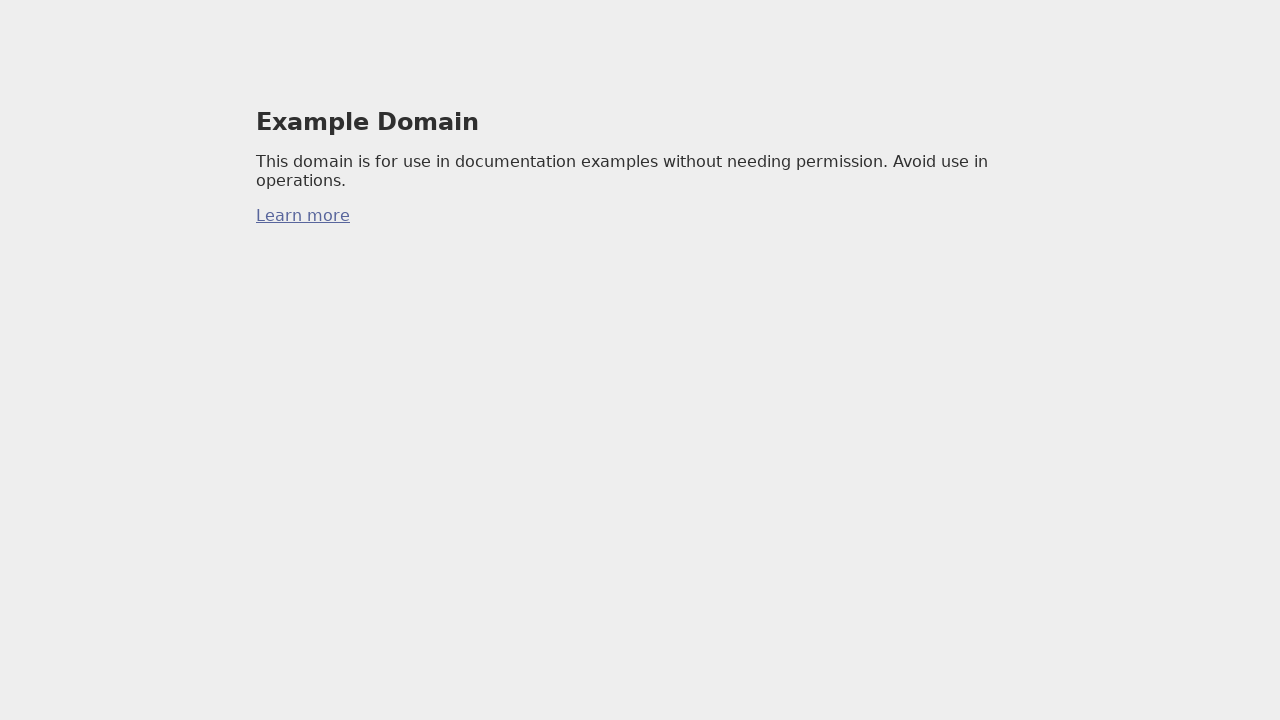

Clicked on the first anchor tag link on the page at (303, 216) on a
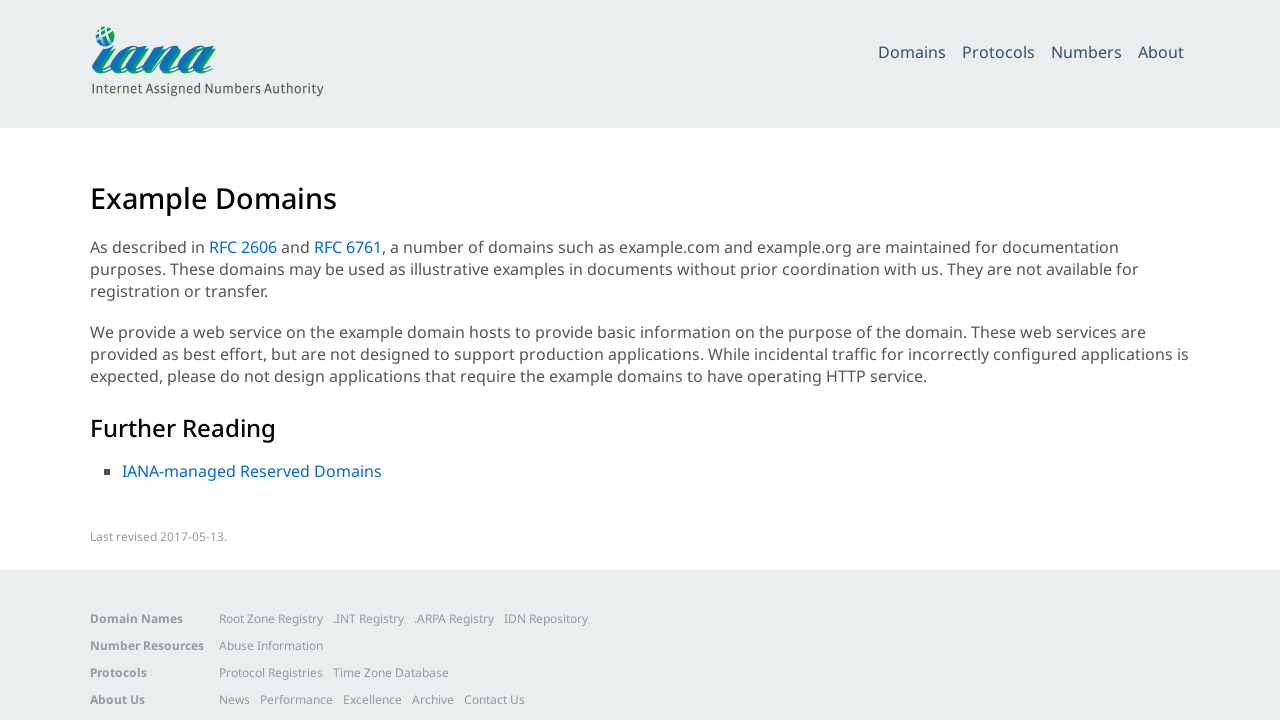

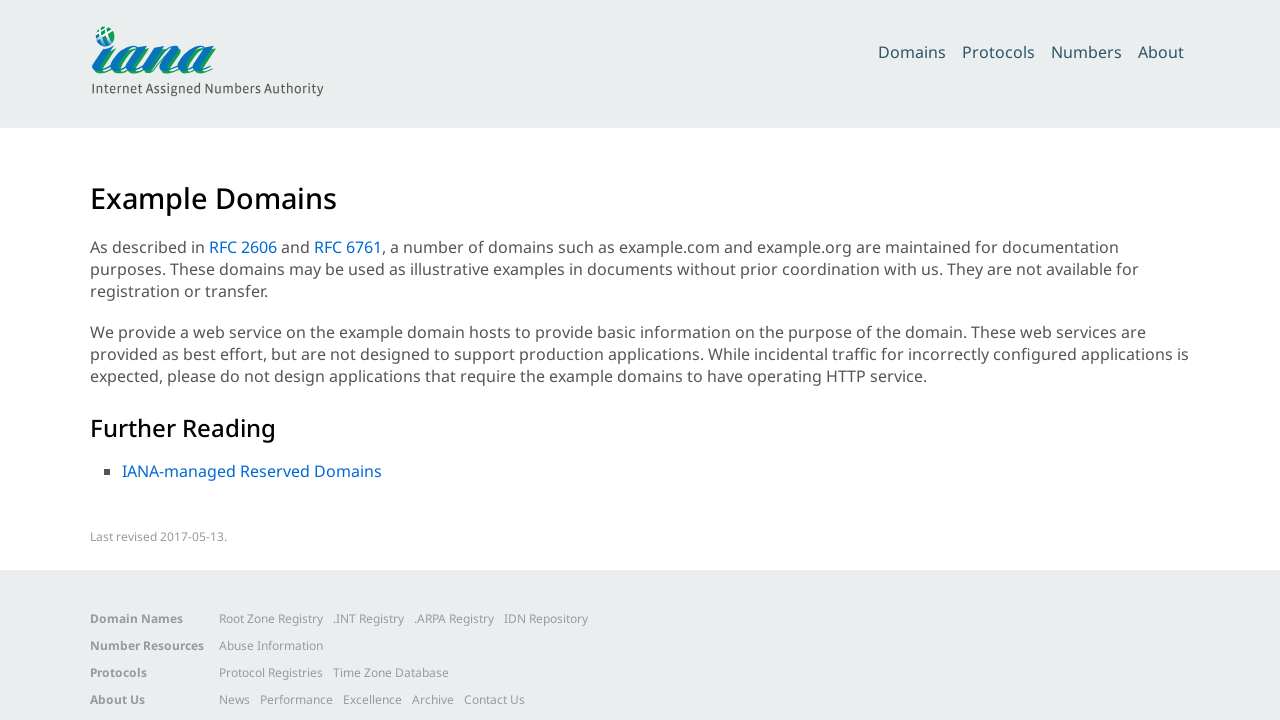